Tests handling of JavaScript alerts, confirm dialogs, and prompt dialogs by clicking buttons that trigger each type of alert and interacting with them (accepting, dismissing, and entering text).

Starting URL: https://www.hyrtutorials.com/p/alertsdemo.html

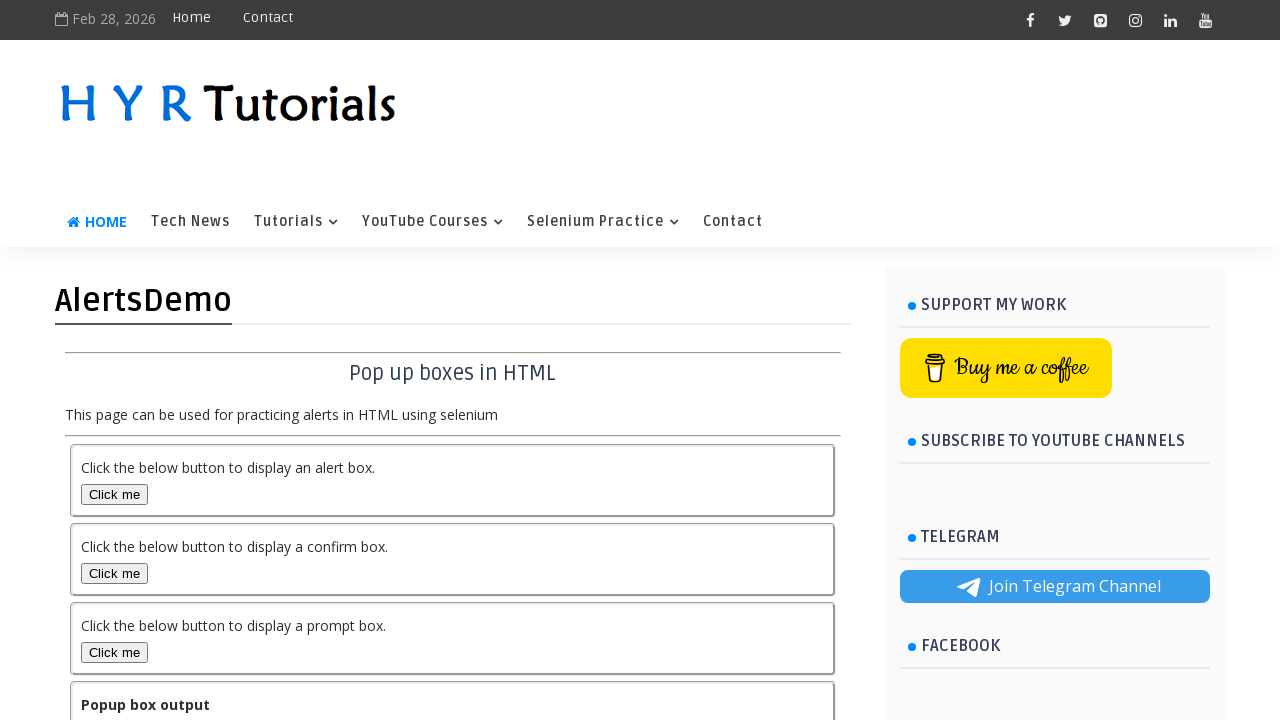

Clicked button to trigger alert box at (114, 494) on #alertBox
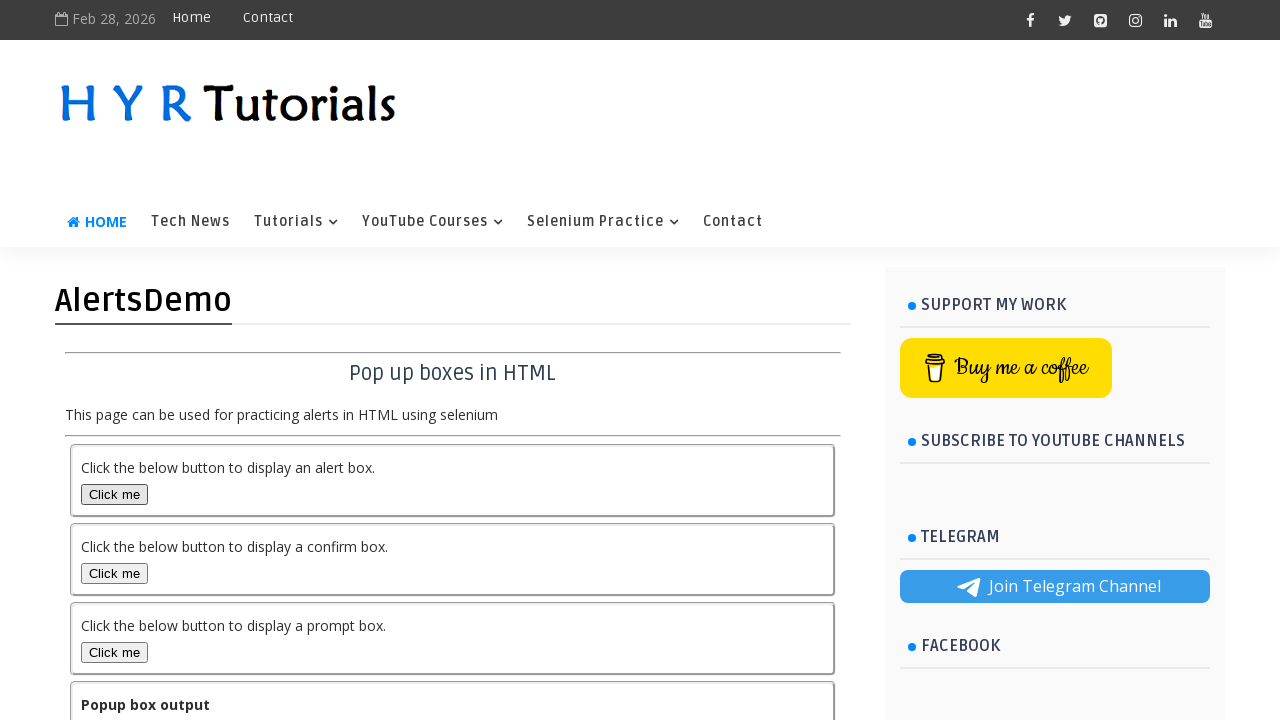

Set up dialog handler to accept alerts
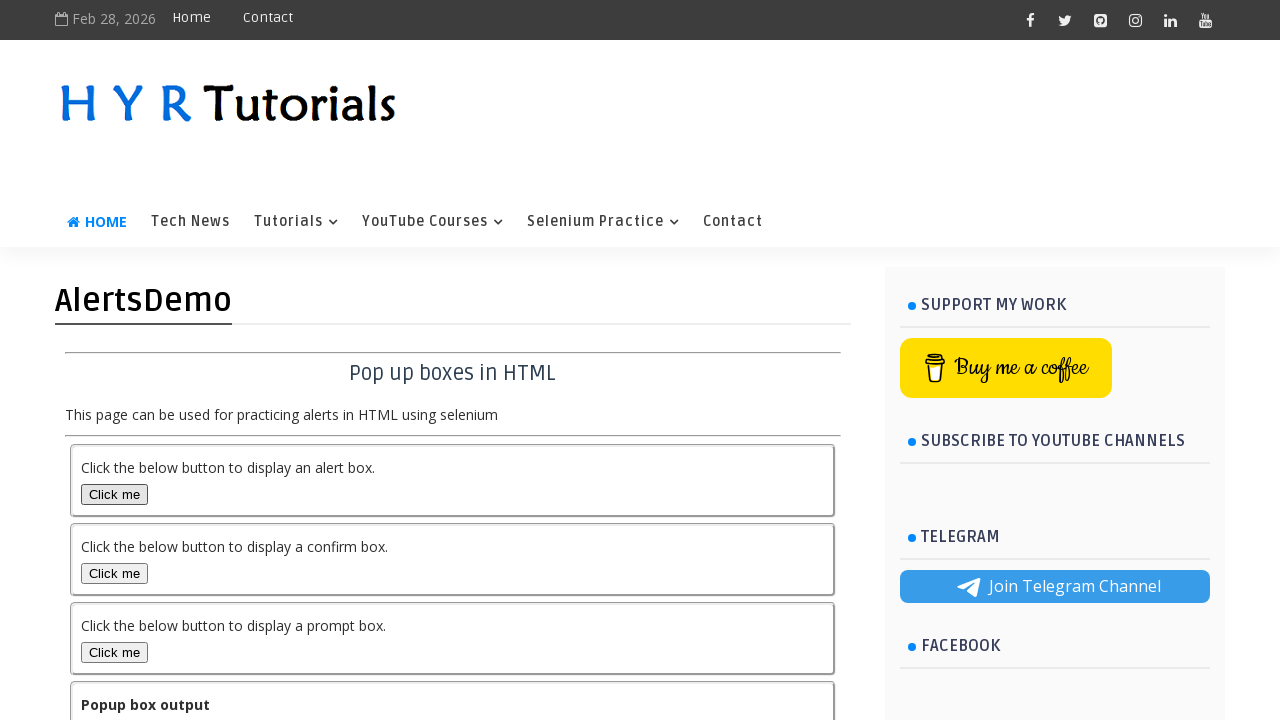

Waited for alert to be handled
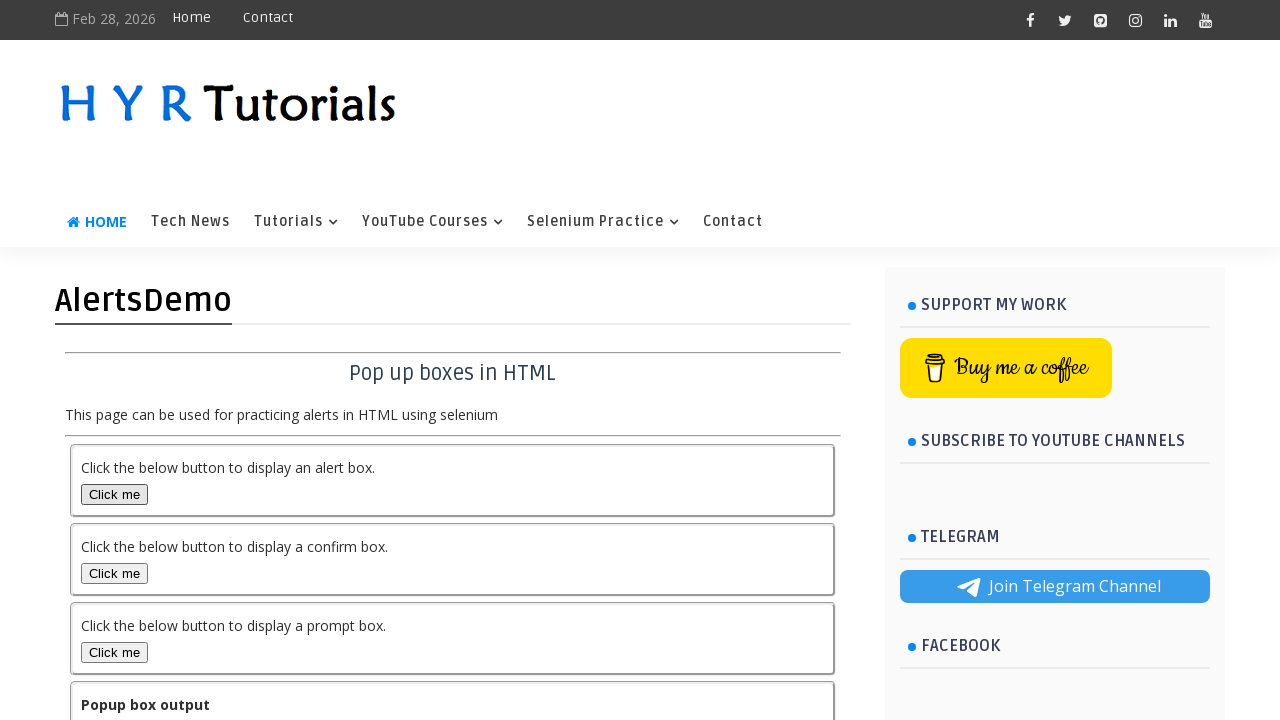

Clicked button to trigger confirm dialog at (114, 573) on #confirmBox
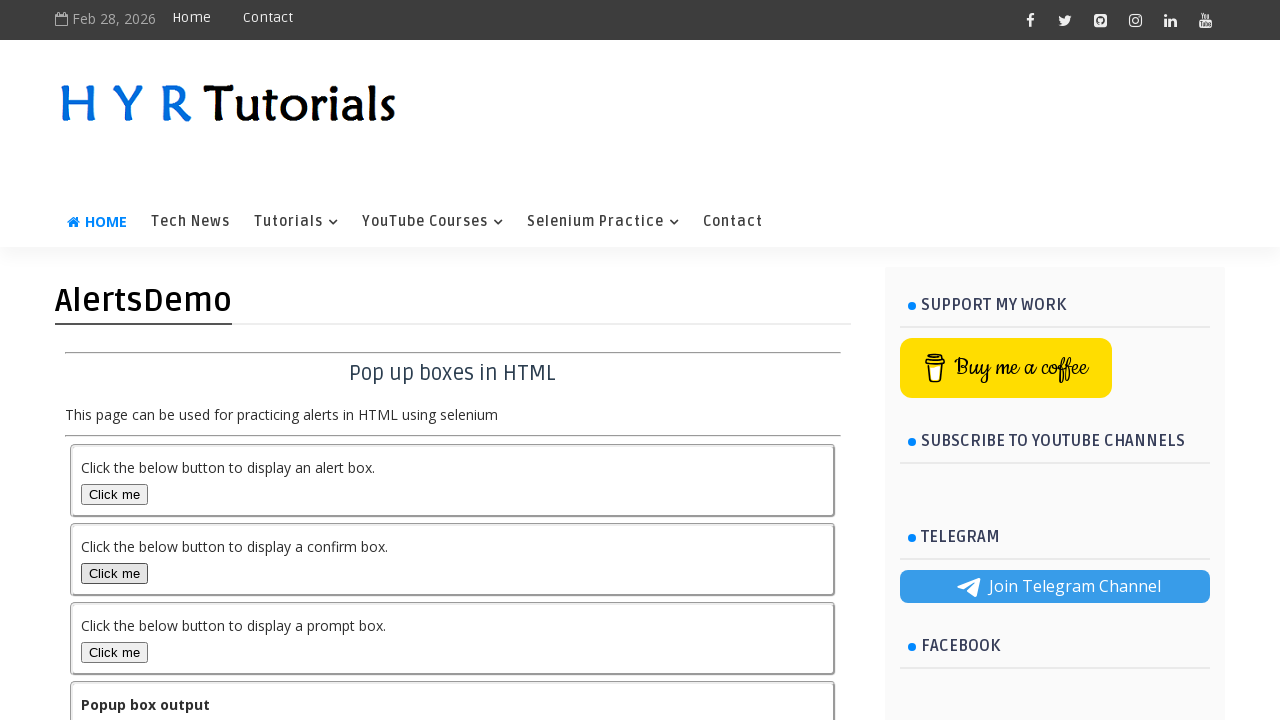

Set up dialog handler to dismiss confirm dialogs
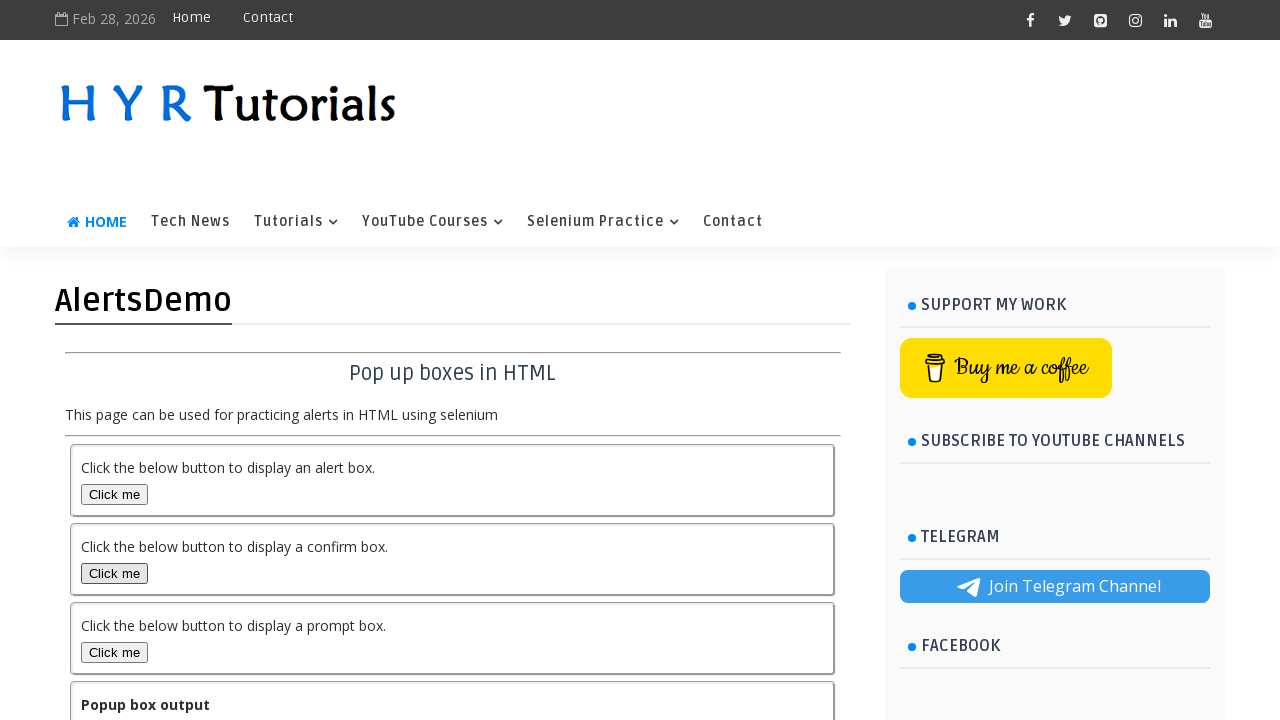

Waited for confirm dialog to be handled
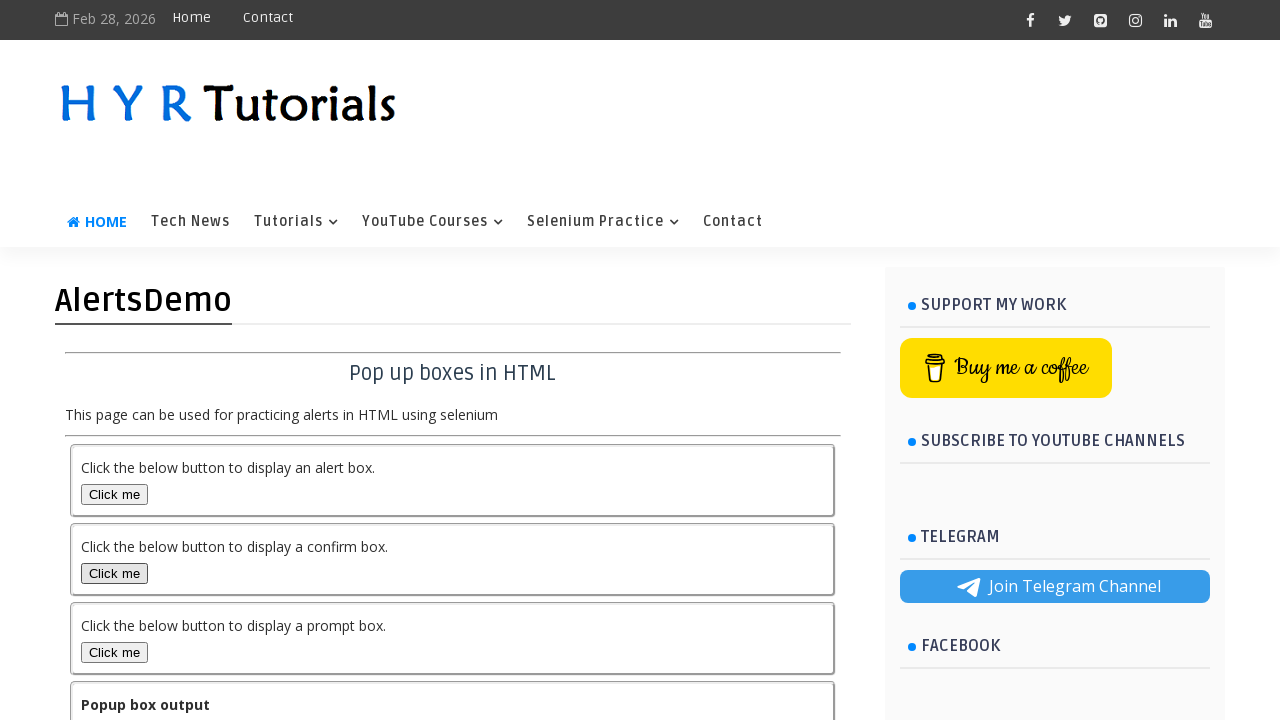

Clicked button to trigger prompt dialog at (114, 652) on #promptBox
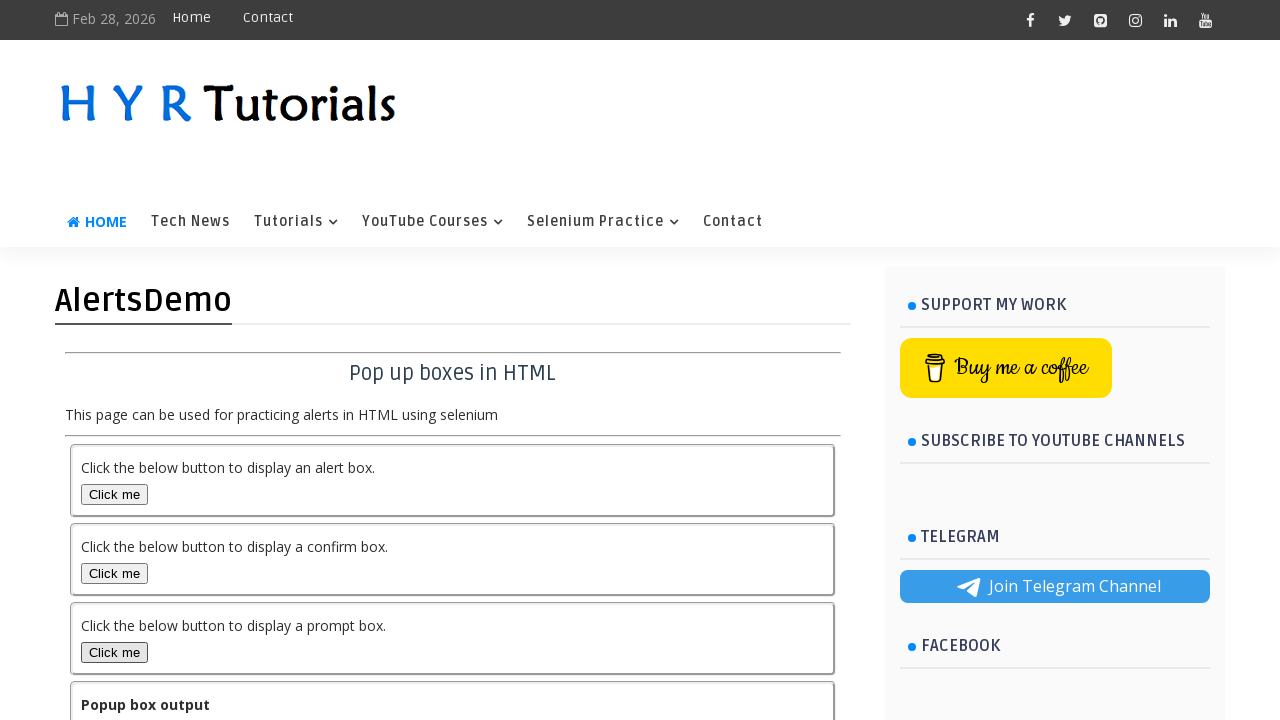

Set up dialog handler to accept prompt dialogs with text 'Selenium Web Driver'
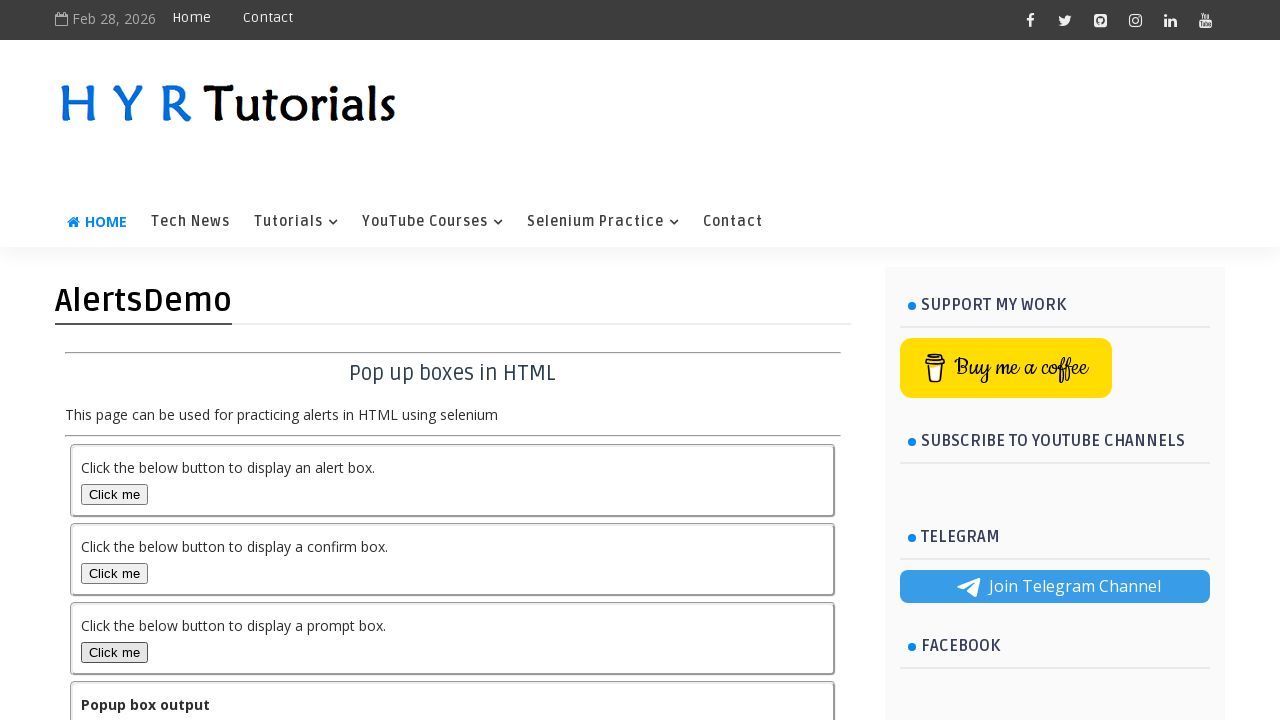

Waited for prompt dialog to be handled
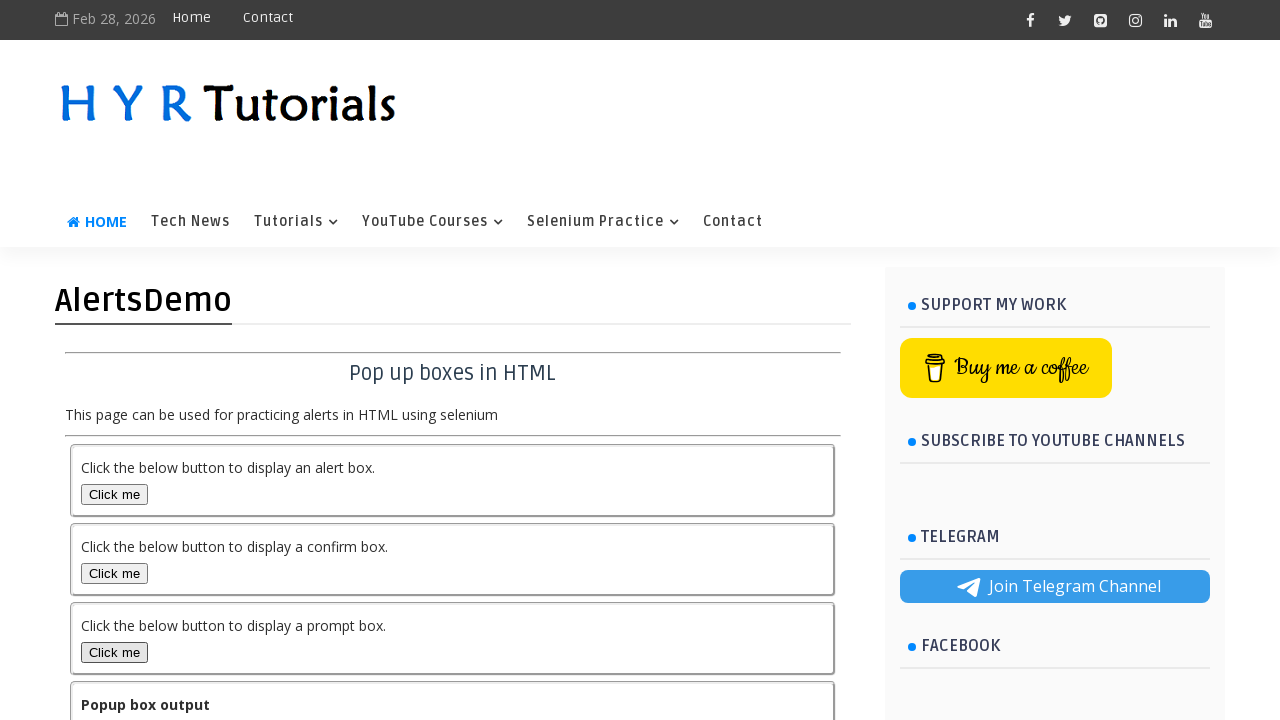

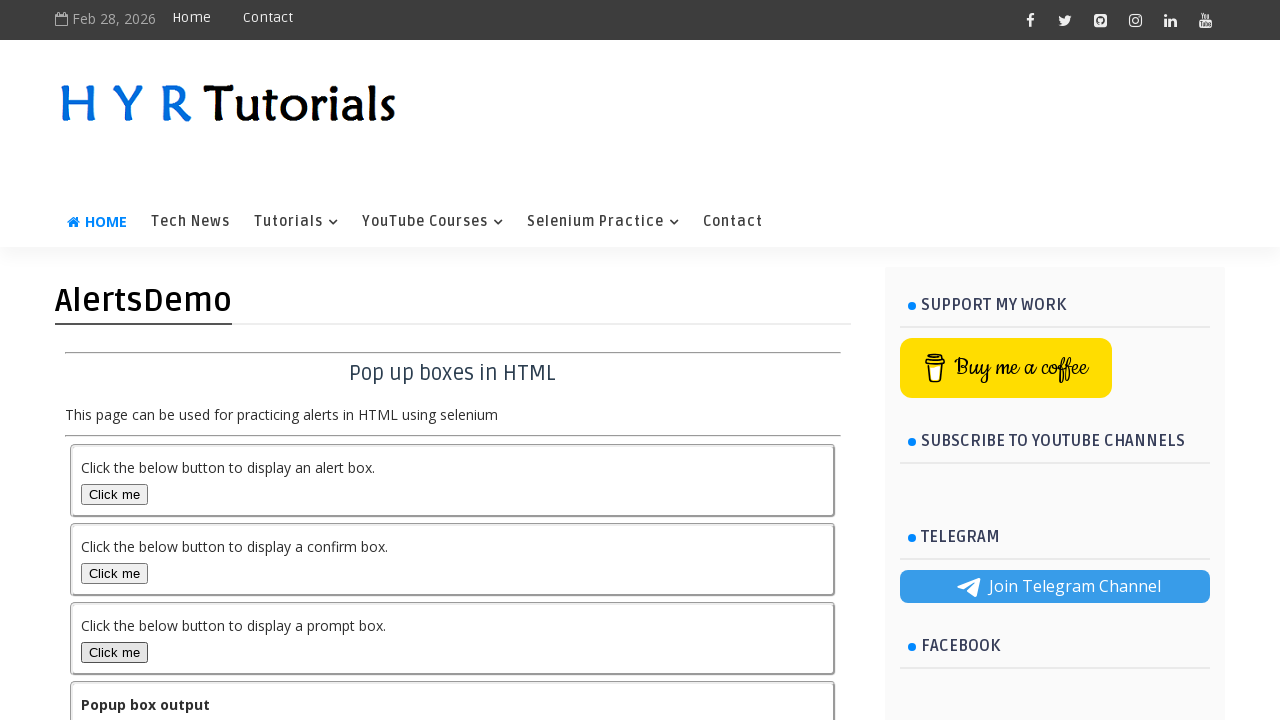